Tests modal dialog functionality by opening a modal via button click and then closing it using JavaScript execution to click the close button

Starting URL: https://formy-project.herokuapp.com/modal

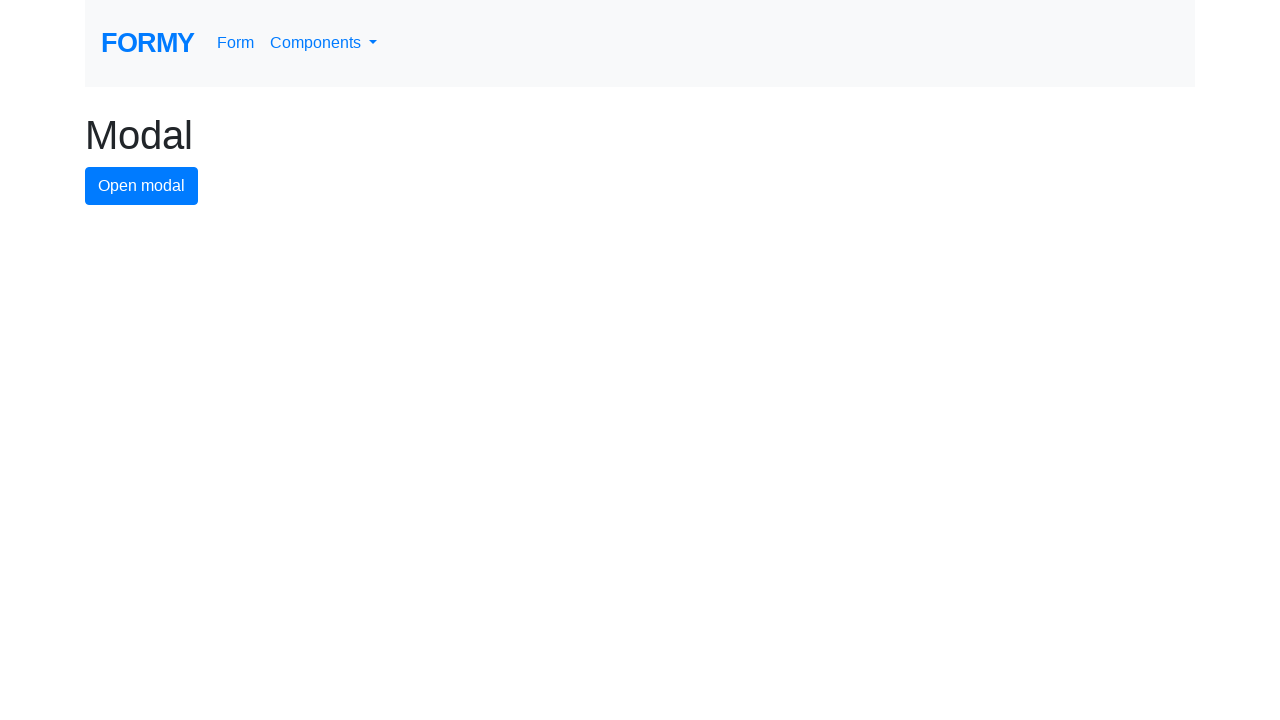

Clicked modal button to open the modal dialog at (142, 186) on #modal-button
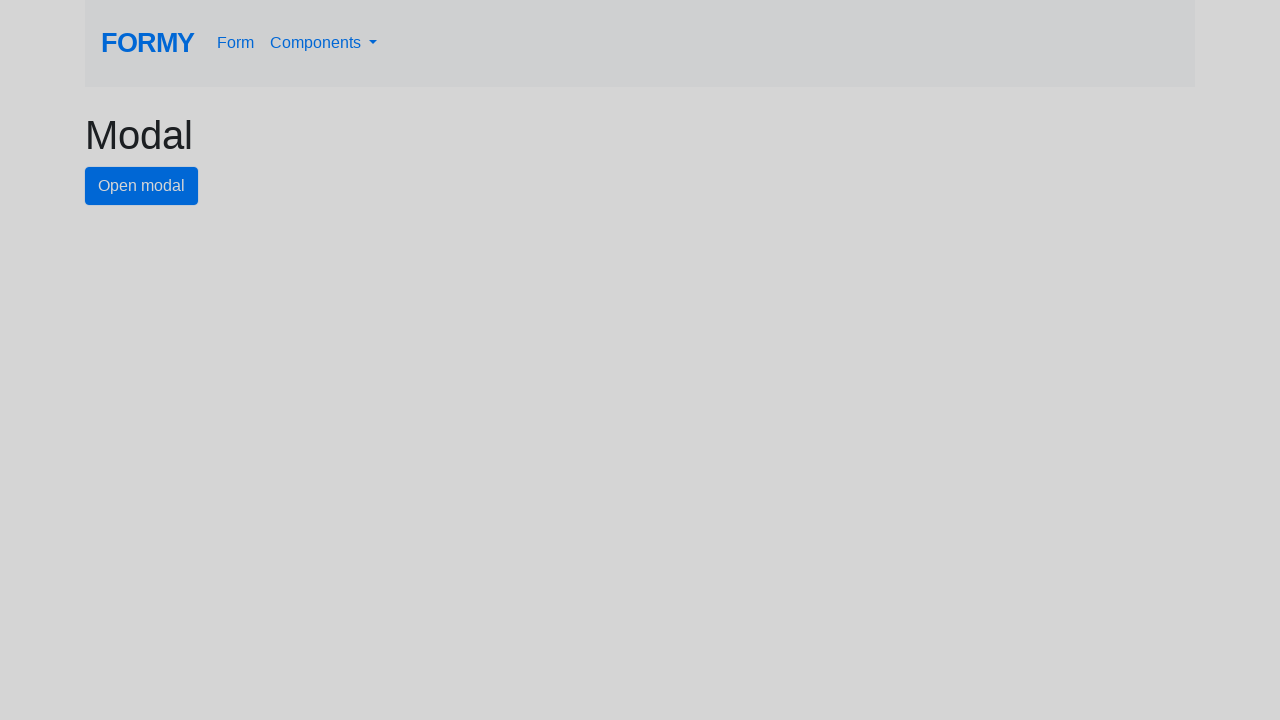

Modal dialog appeared and close button is visible
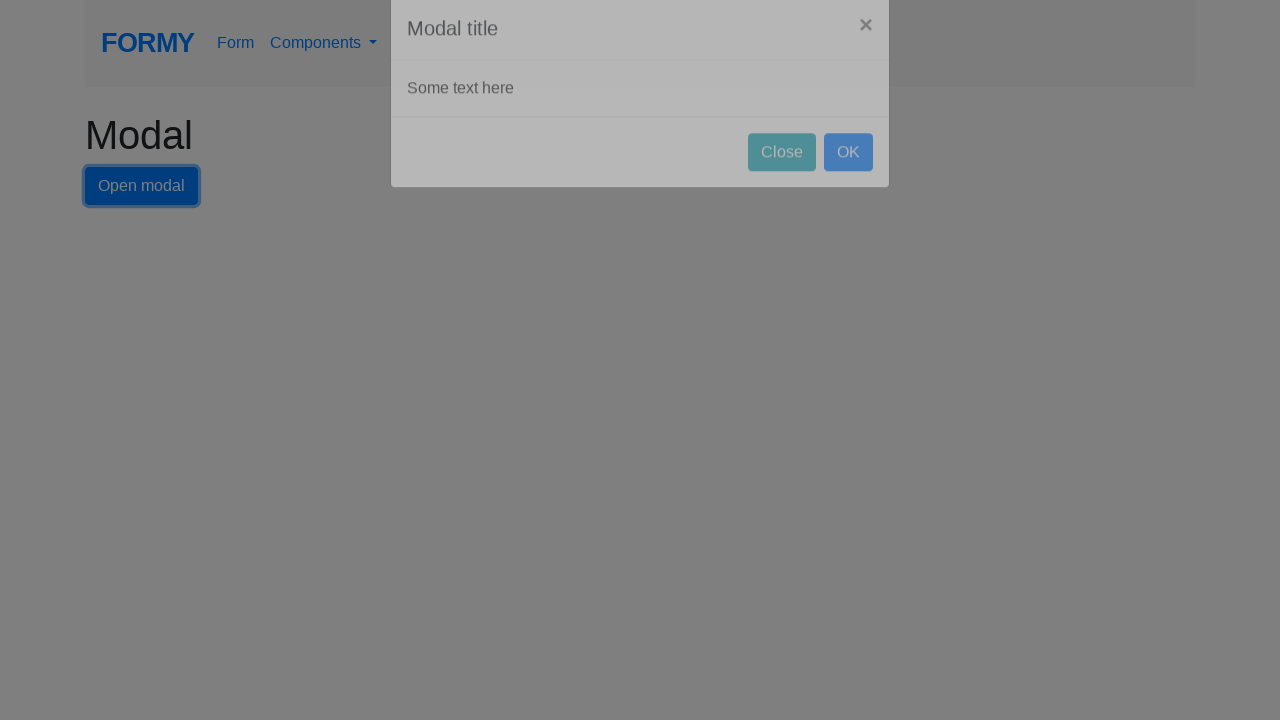

Executed JavaScript to click the close button and close the modal
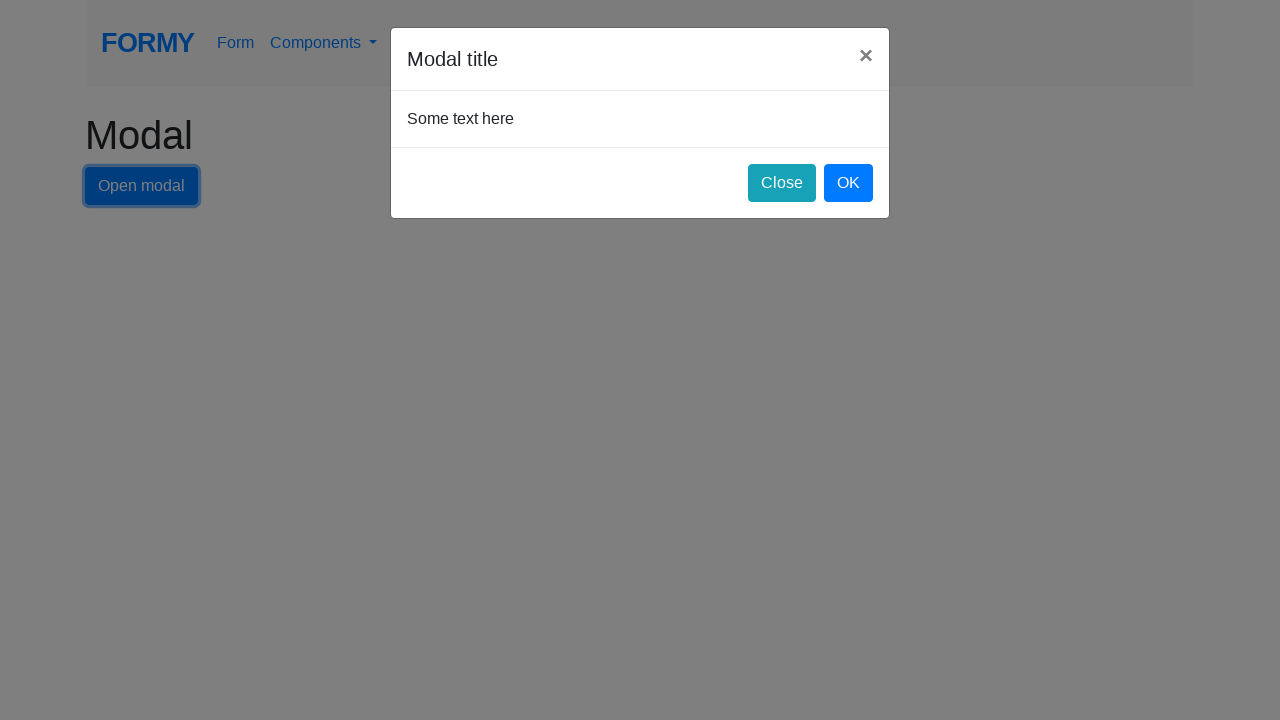

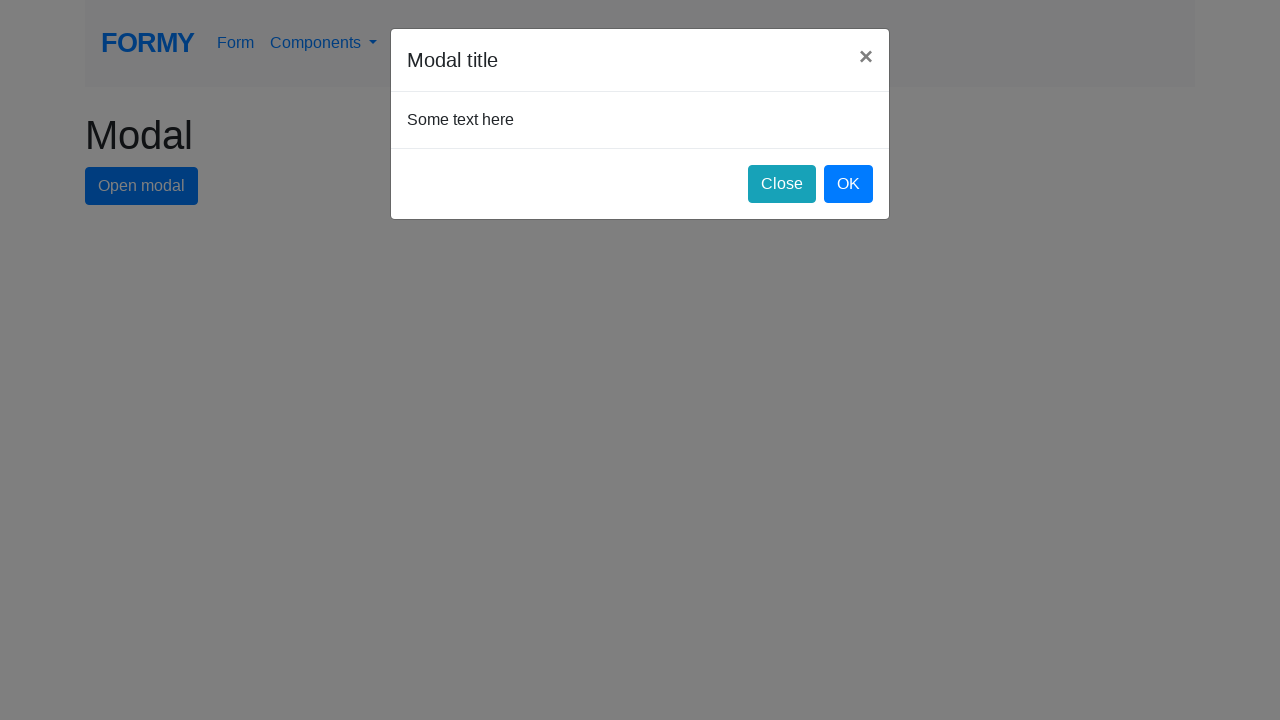